Tests scrolling the page and verifying the window state after scrolling down 350 pixels

Starting URL: https://applitools.github.io/demo/TestPages/FramesTestPage/

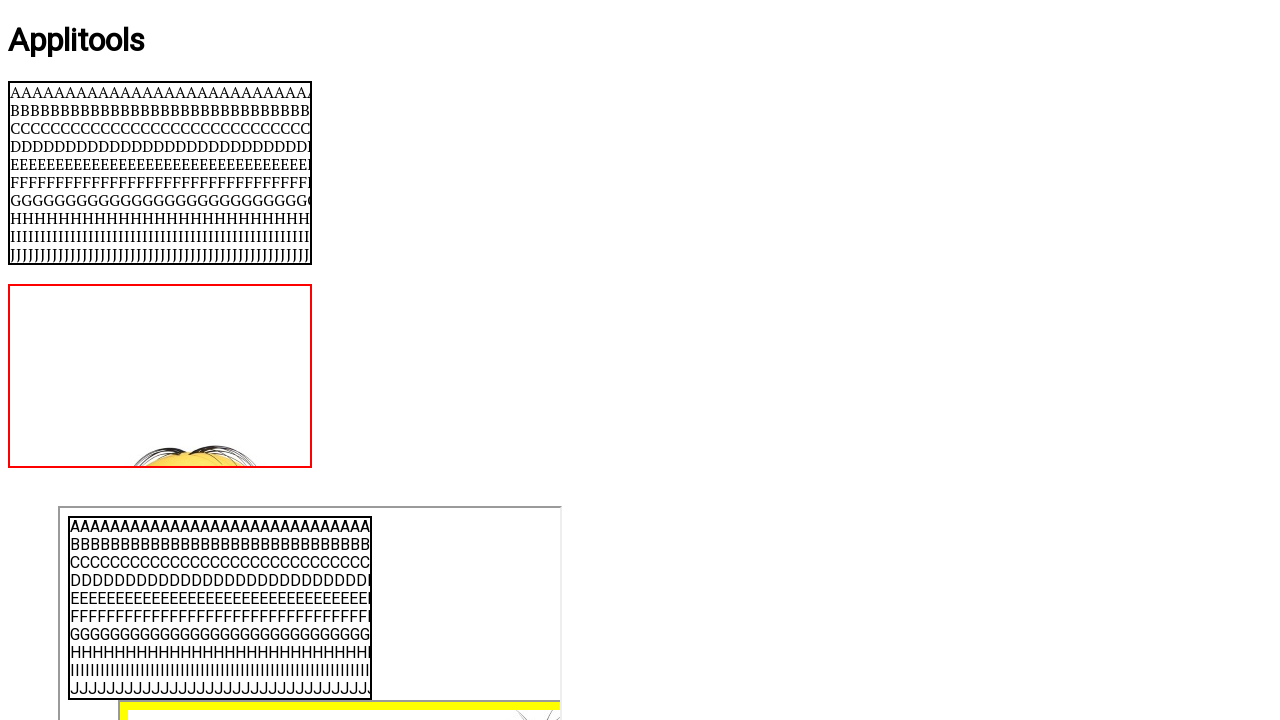

Scrolled page down by 350 pixels
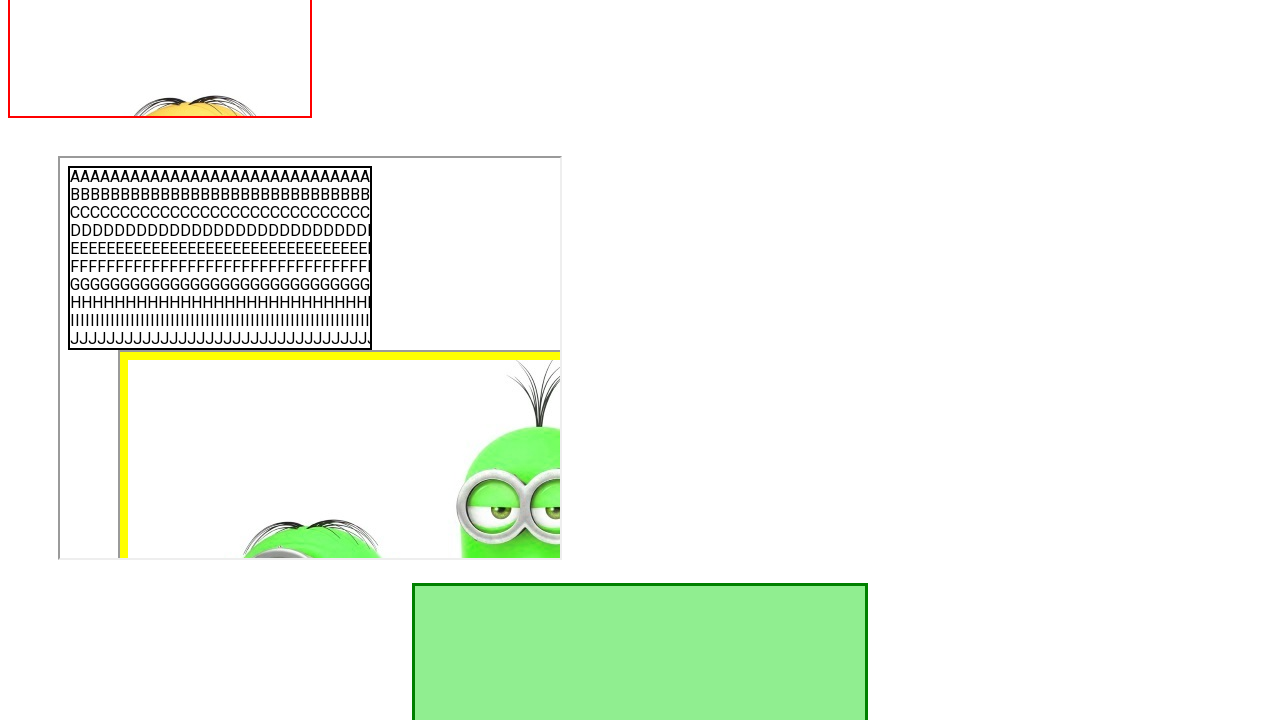

Waited 500ms for page to settle after scroll
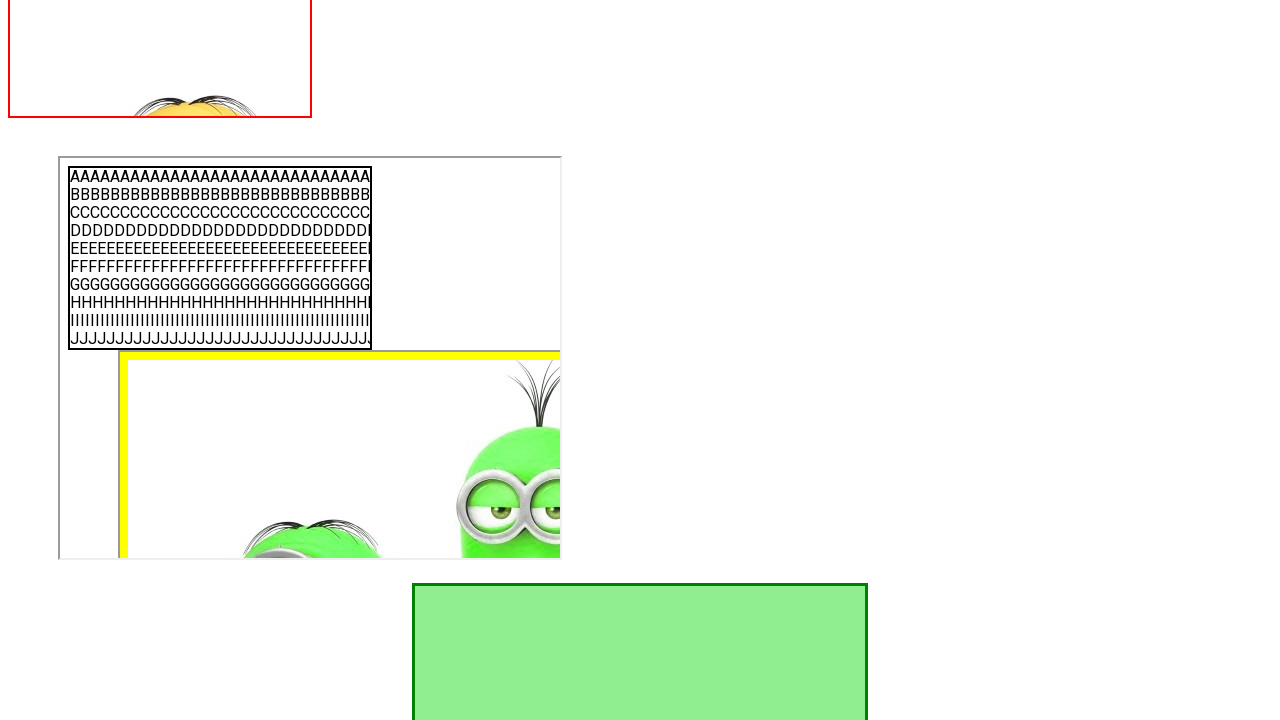

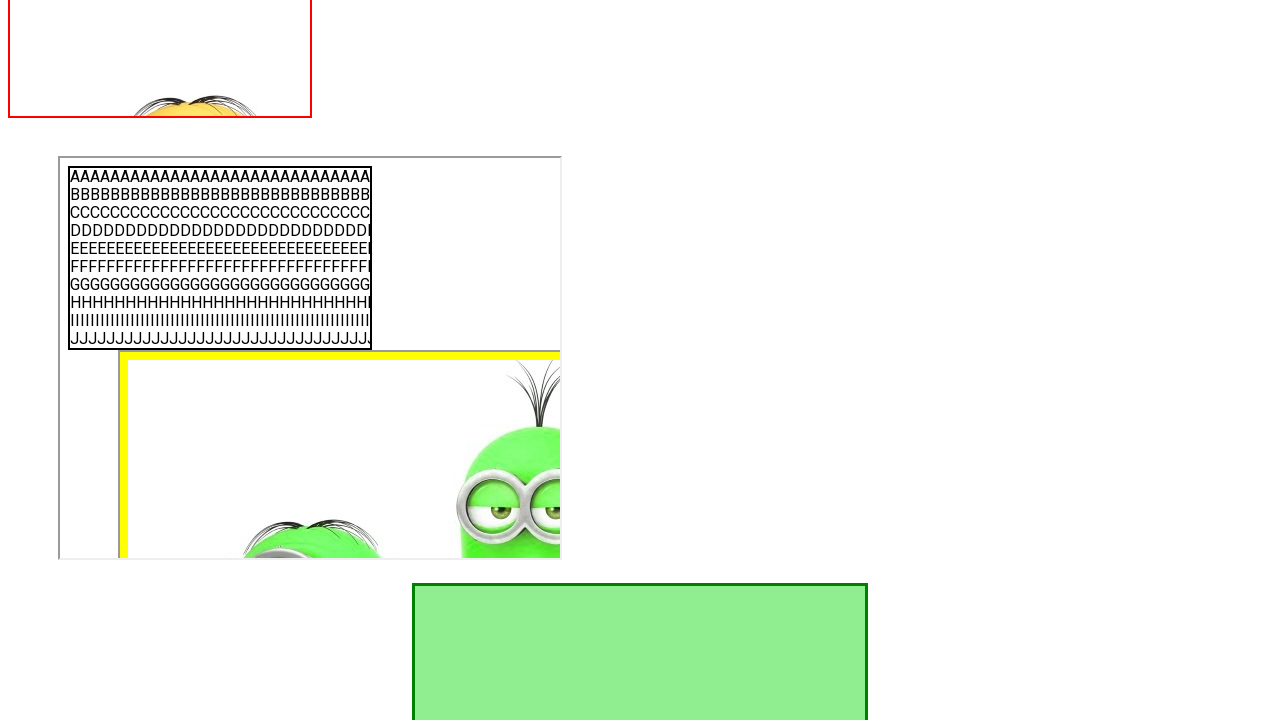